Tests passenger selection dropdown by clicking to increment the number of adults from 1 to 5 and verifying the updated count

Starting URL: https://rahulshettyacademy.com/dropdownsPractise/

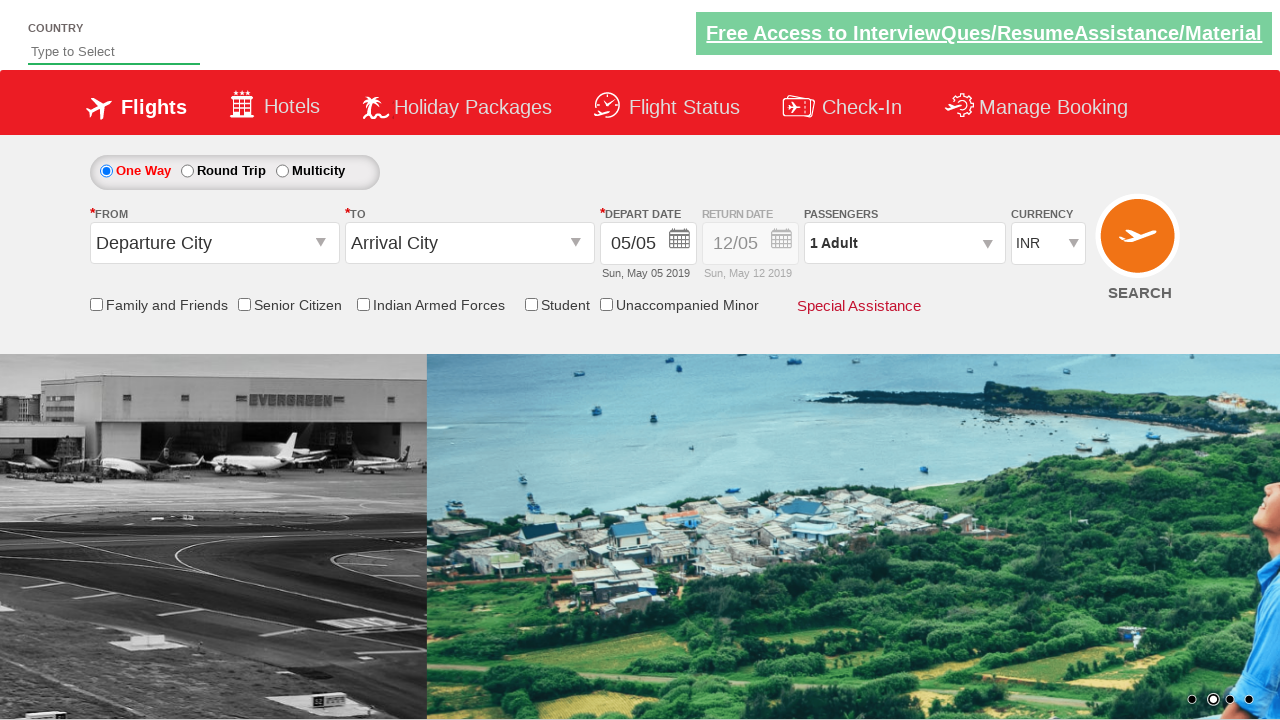

Clicked passenger info dropdown to open it at (904, 243) on #divpaxinfo
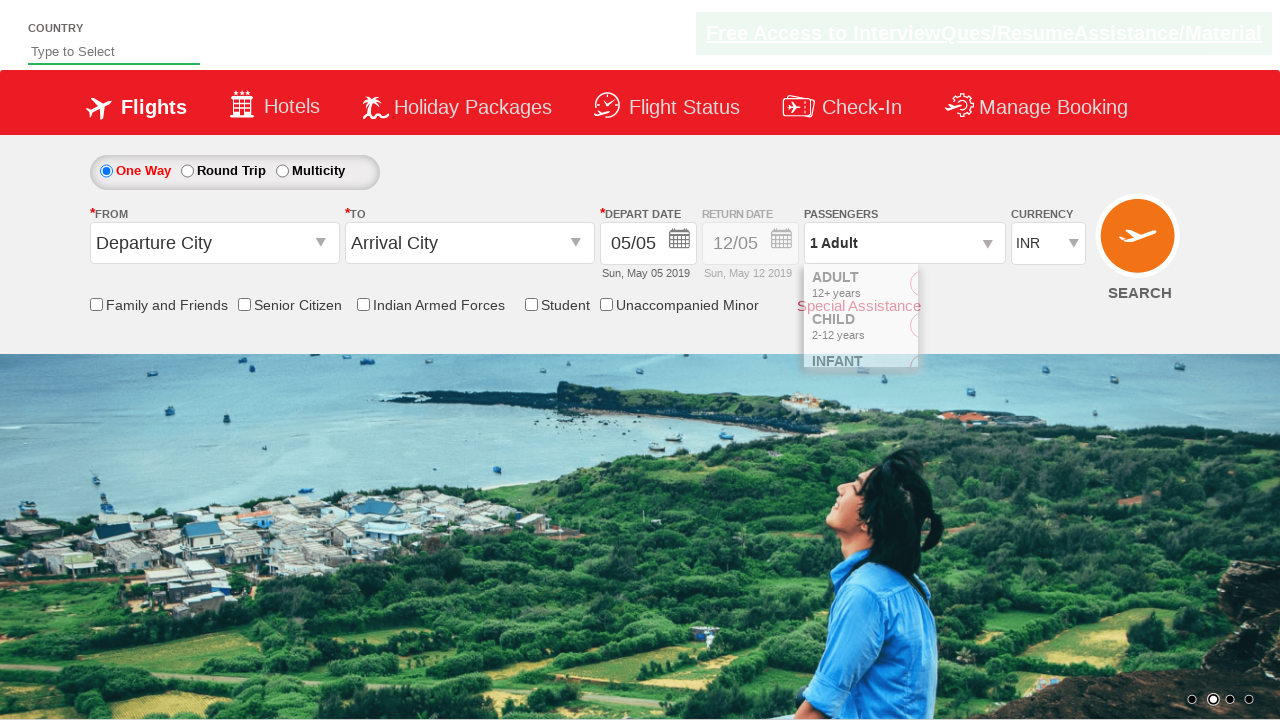

Clicked increment adult button (iteration 1 of 4) at (982, 288) on #hrefIncAdt
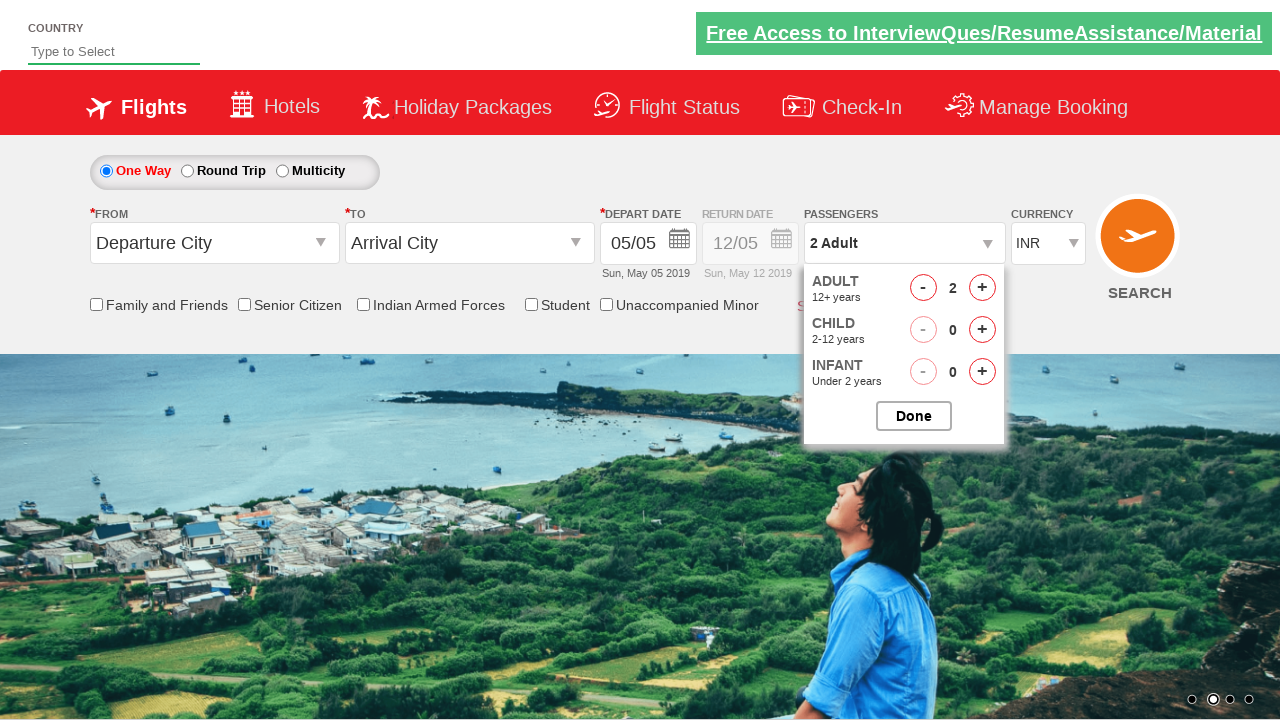

Clicked increment adult button (iteration 2 of 4) at (982, 288) on #hrefIncAdt
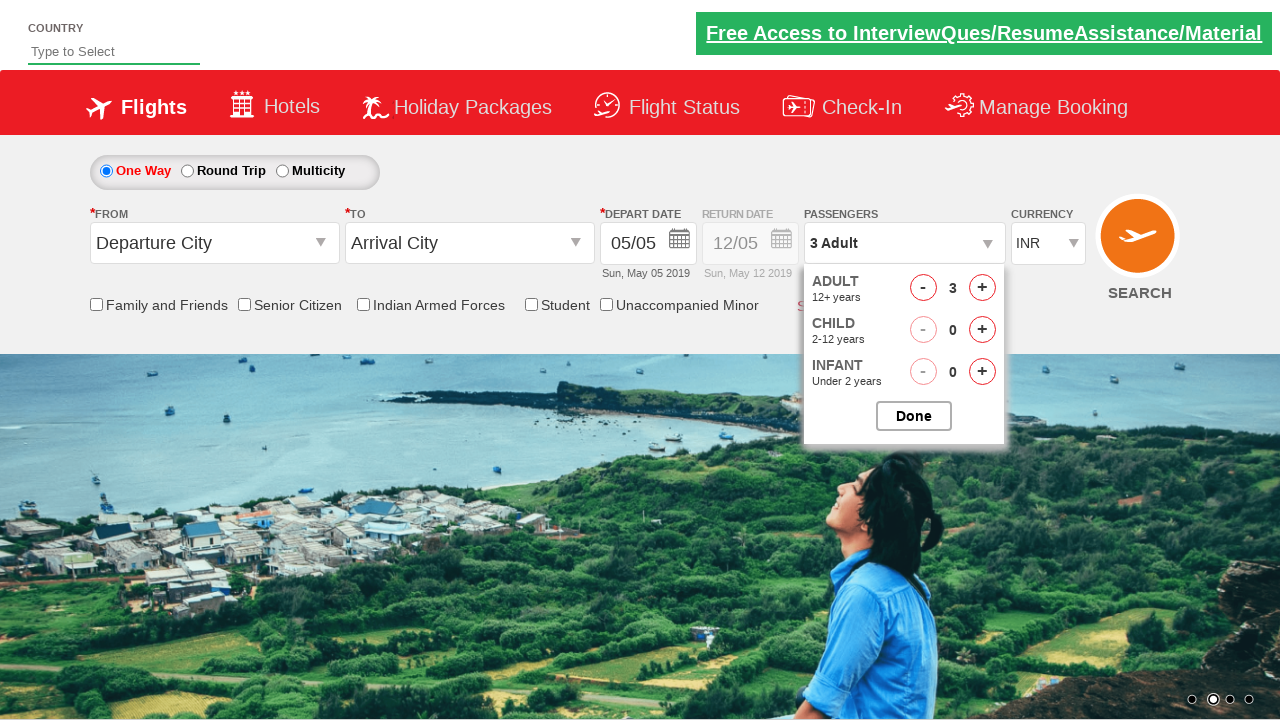

Clicked increment adult button (iteration 3 of 4) at (982, 288) on #hrefIncAdt
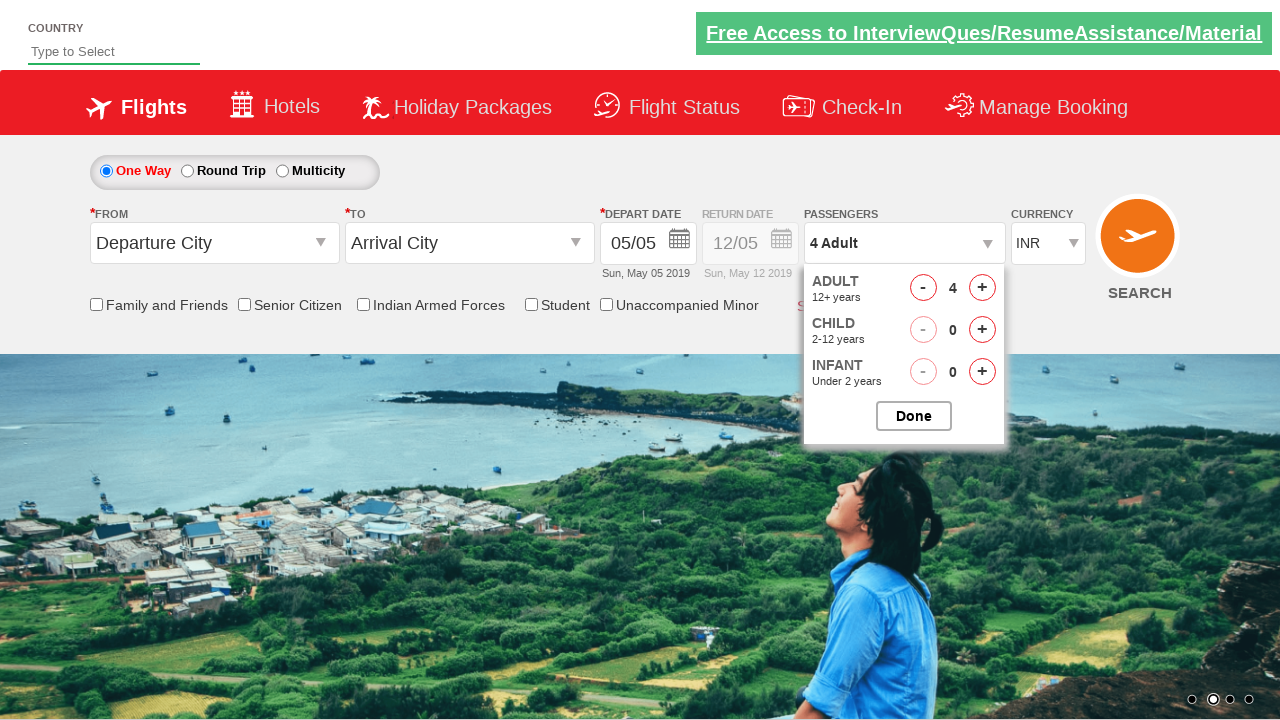

Clicked increment adult button (iteration 4 of 4) at (982, 288) on #hrefIncAdt
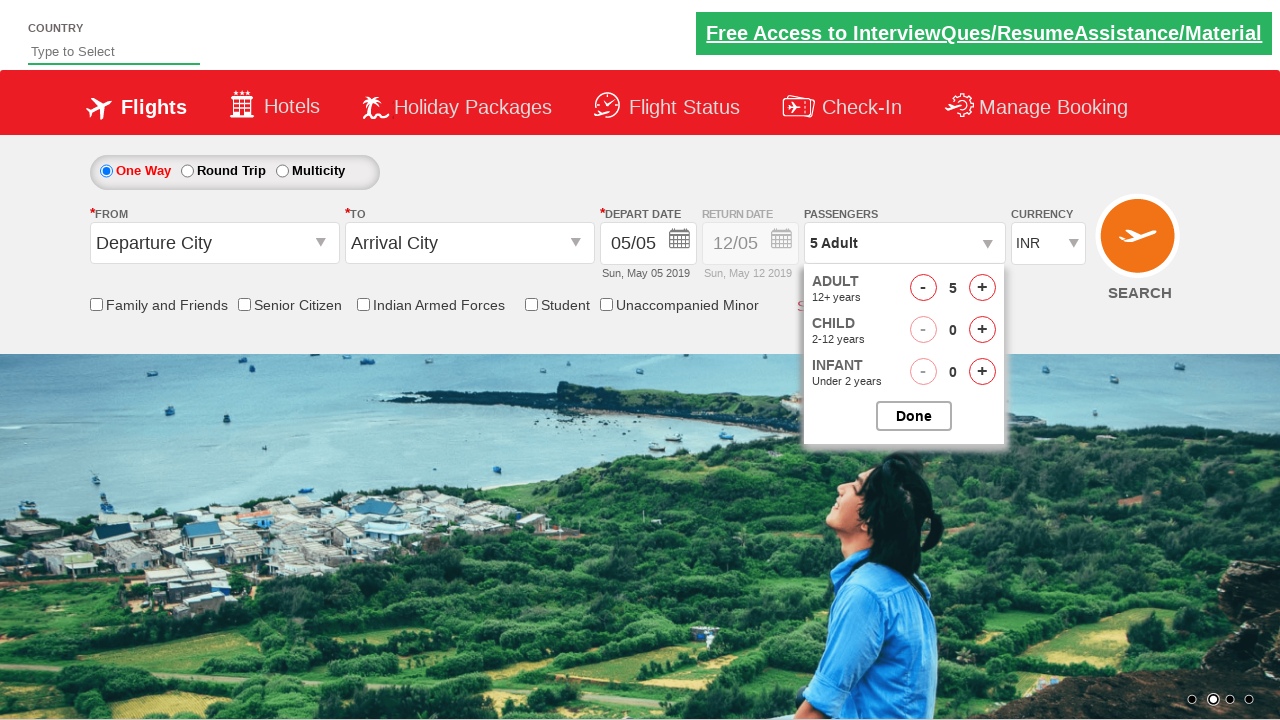

Clicked button to close passenger selection dropdown at (914, 416) on #btnclosepaxoption
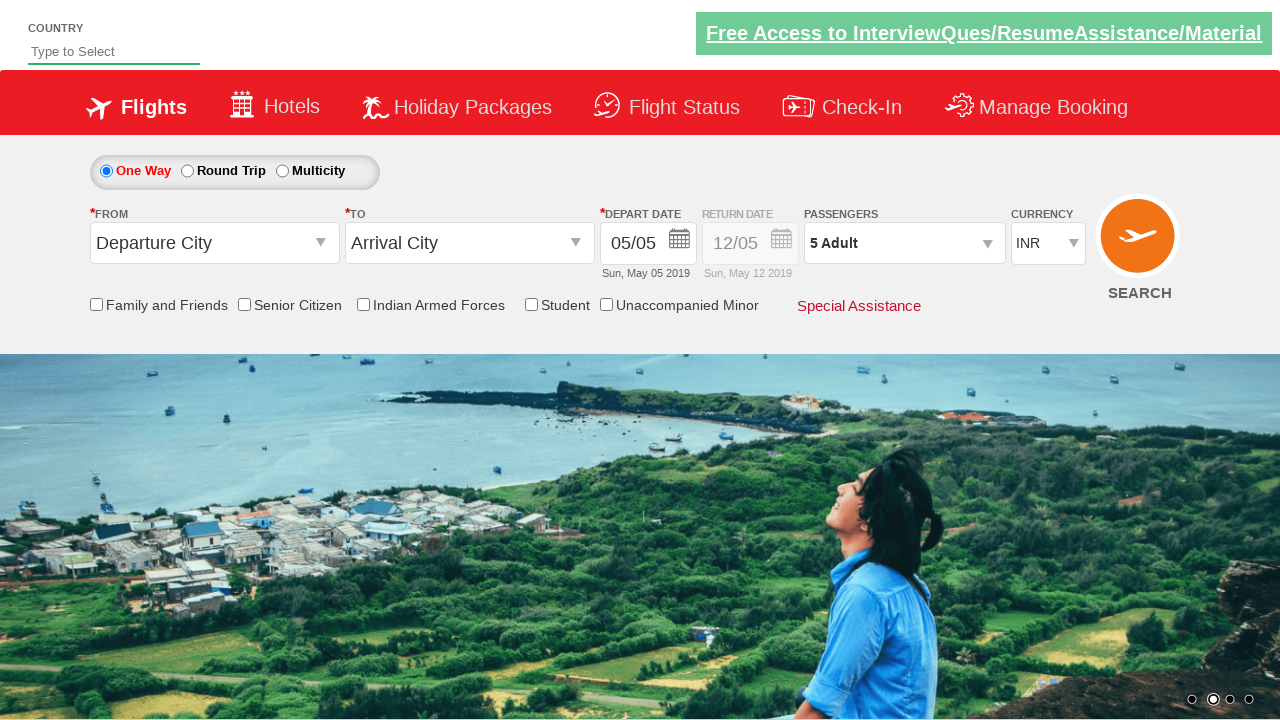

Verified passenger count updated to '5 Adult'
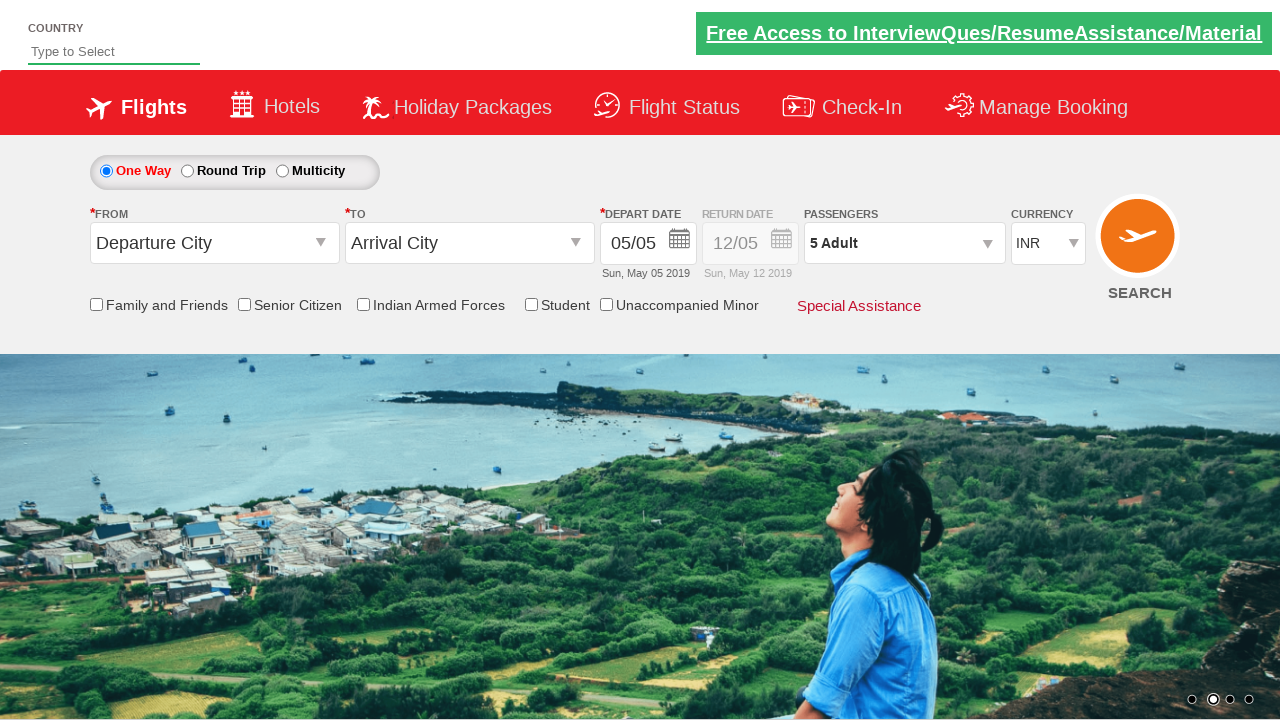

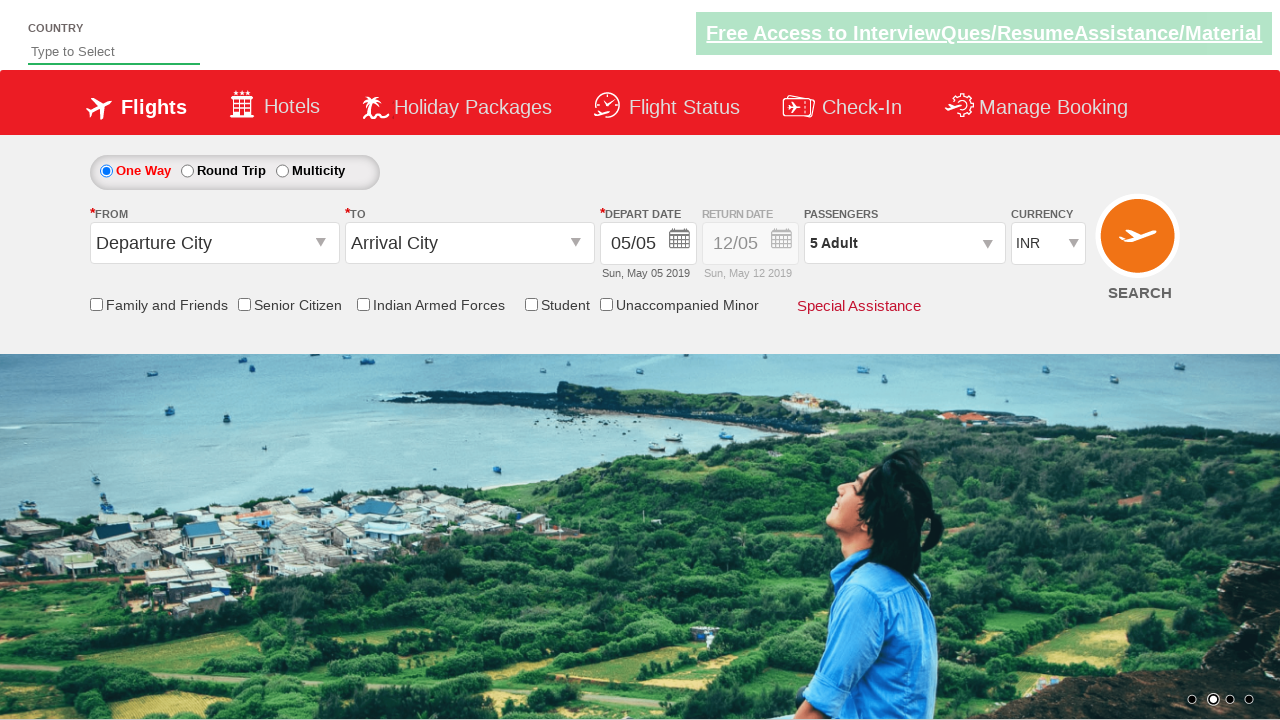